Tests different mouse click actions (double-click, right-click, and regular click) on buttons using Playwright's action capabilities

Starting URL: https://demoqa.com/buttons

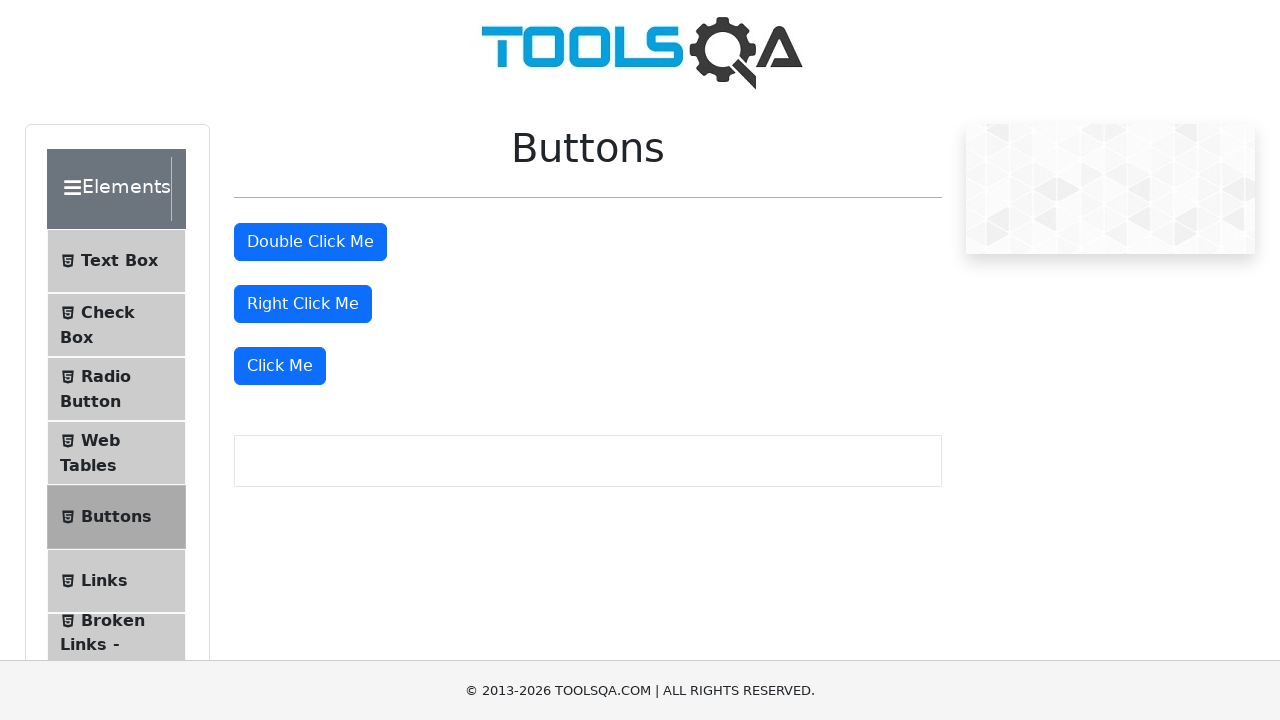

Double-clicked the double click button at (310, 242) on #doubleClickBtn
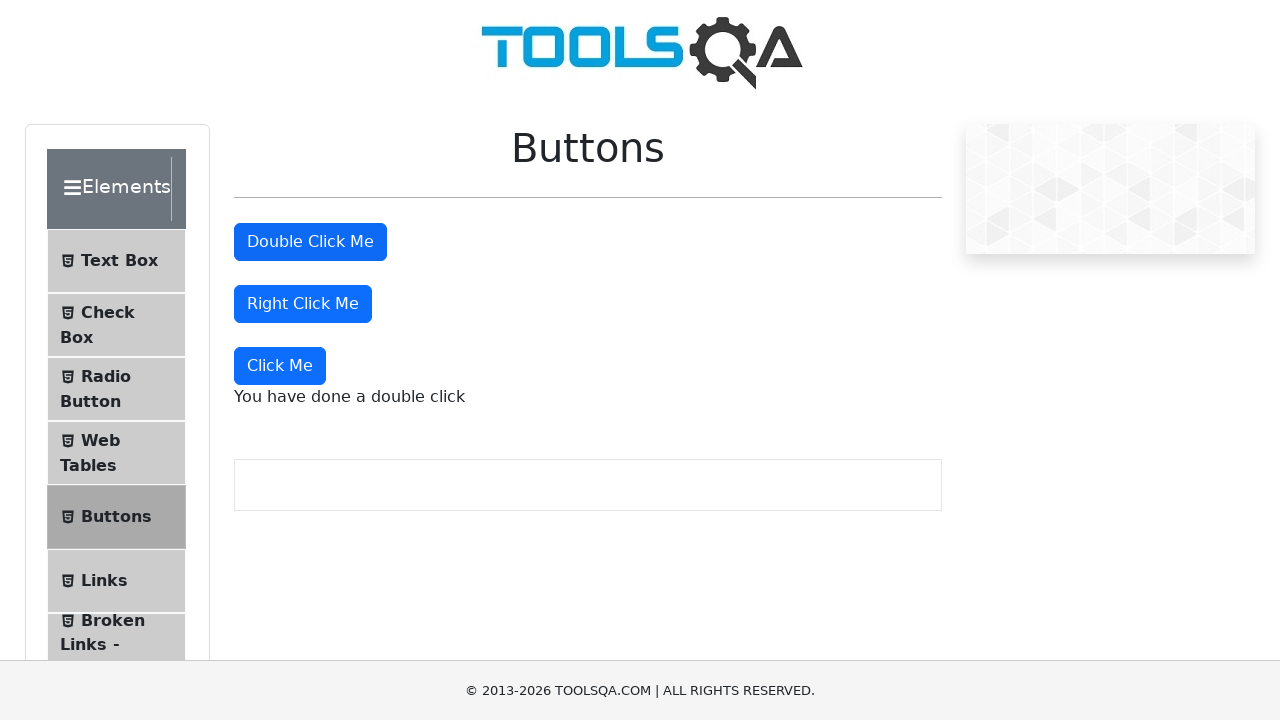

Right-clicked the right click button at (303, 304) on #rightClickBtn
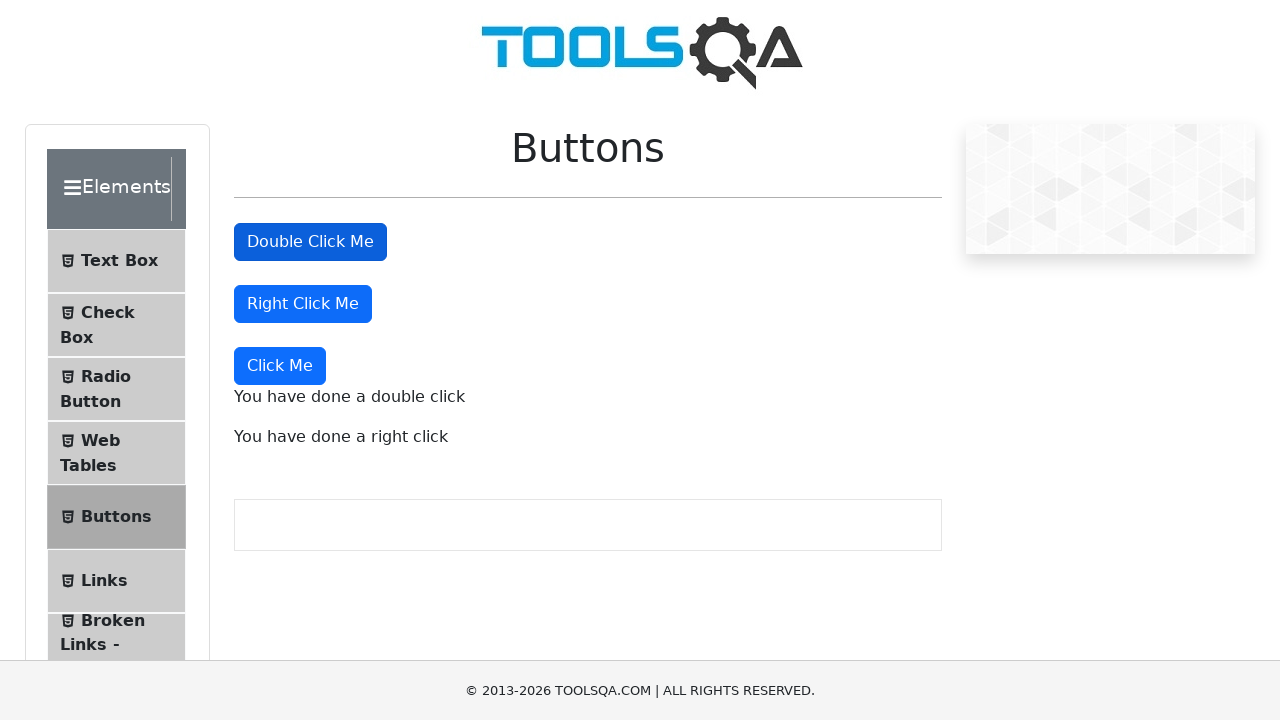

Clicked the 'Click Me' button at (280, 366) on xpath=//button[text()='Click Me']
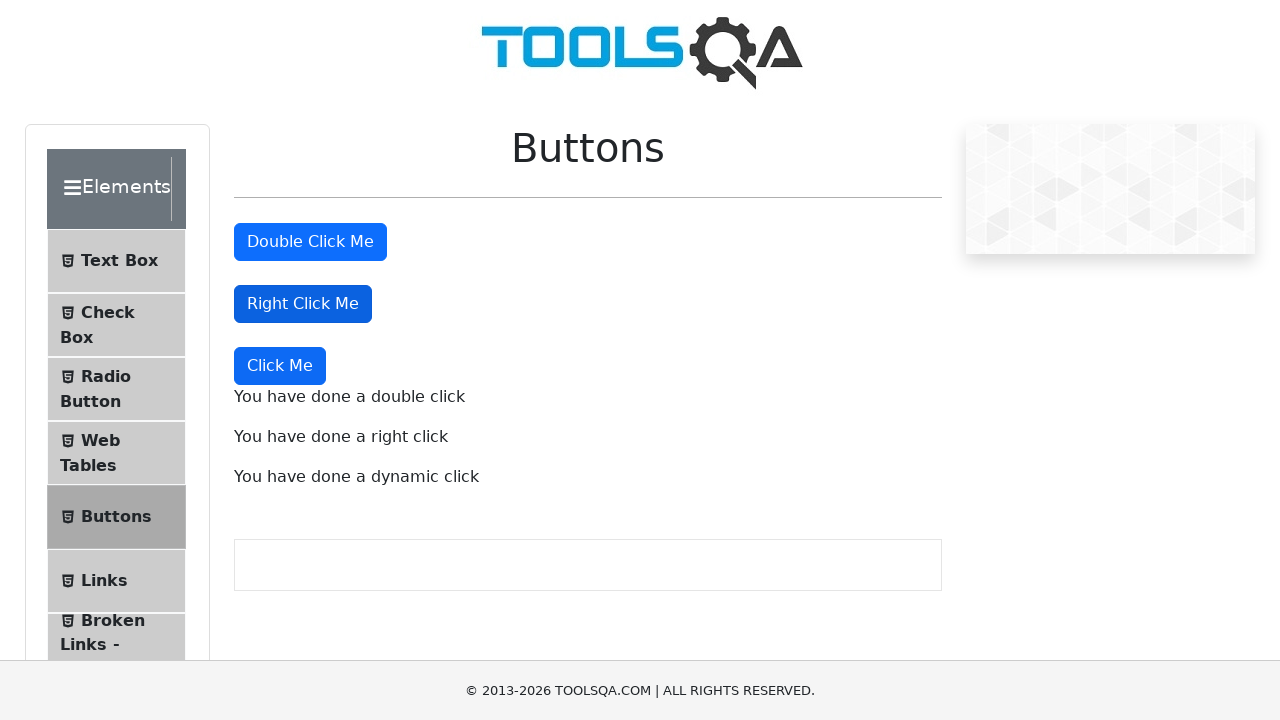

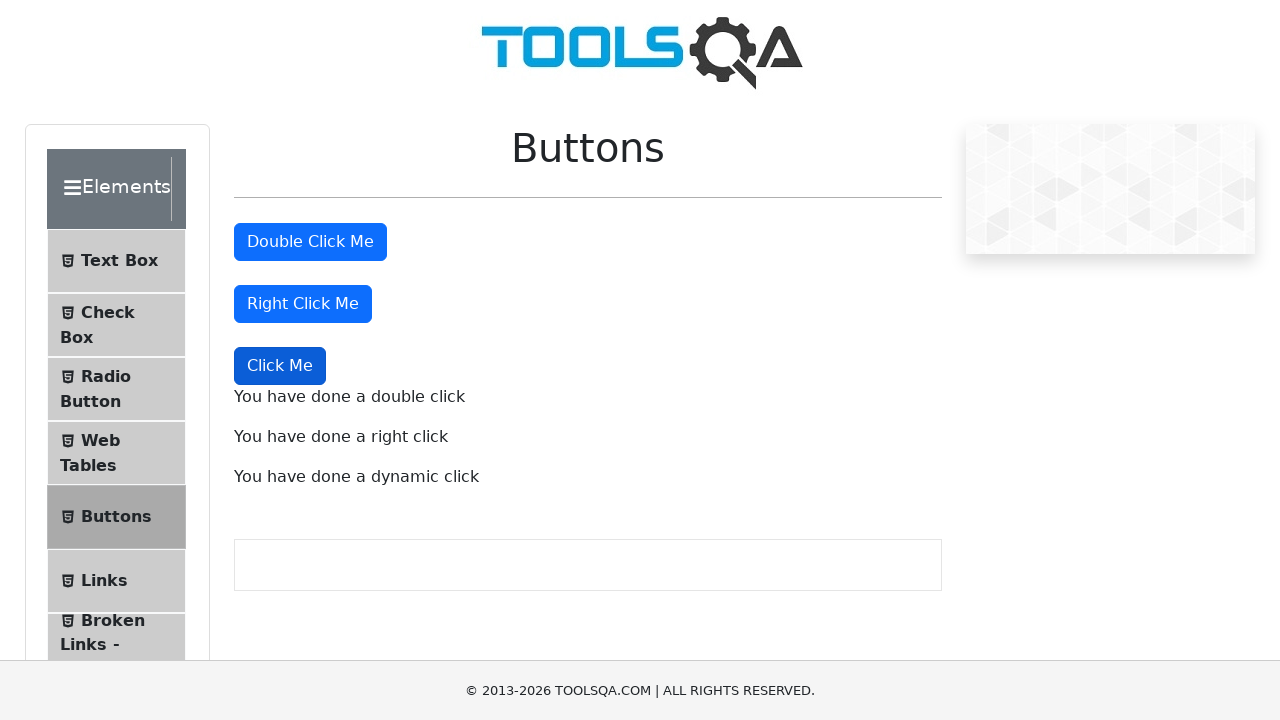